Tests radio button selection functionality on a practice automation page by clicking a radio button option multiple times and verifying its selection state, then counts the number of checkboxes on the page.

Starting URL: https://rahulshettyacademy.com/AutomationPractice/

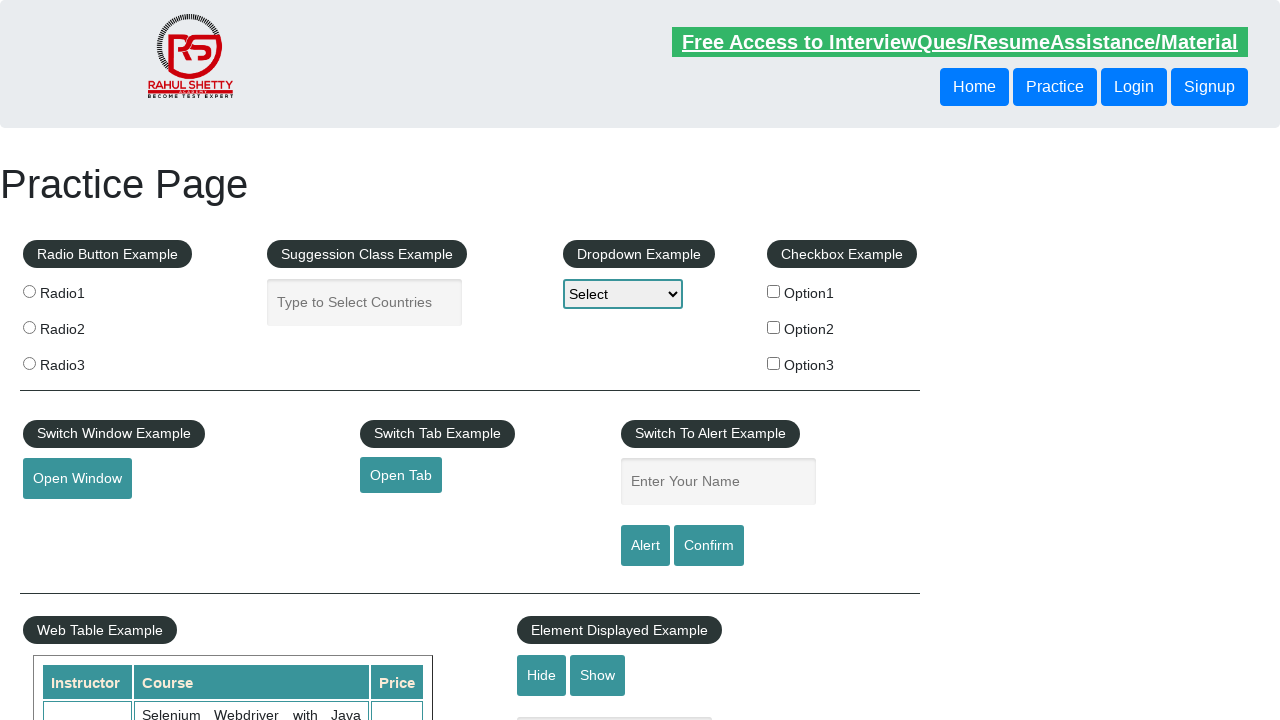

Navigated to automation practice page
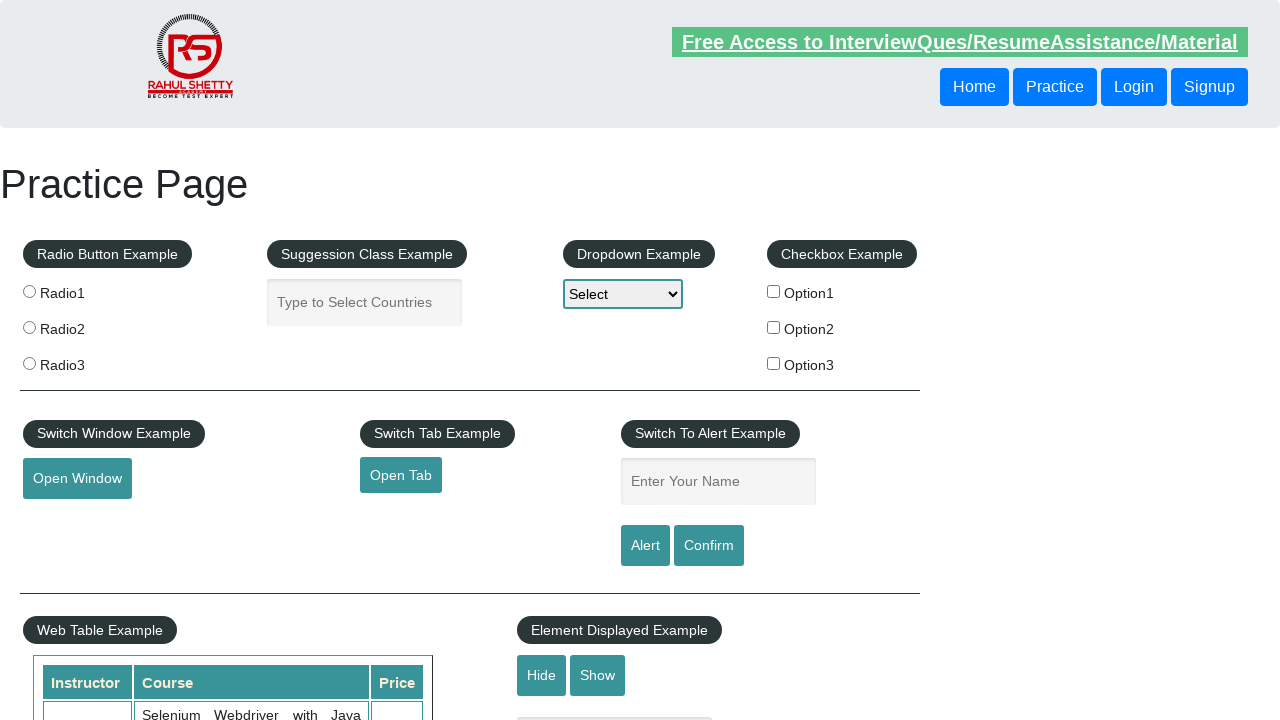

Located radio button option1
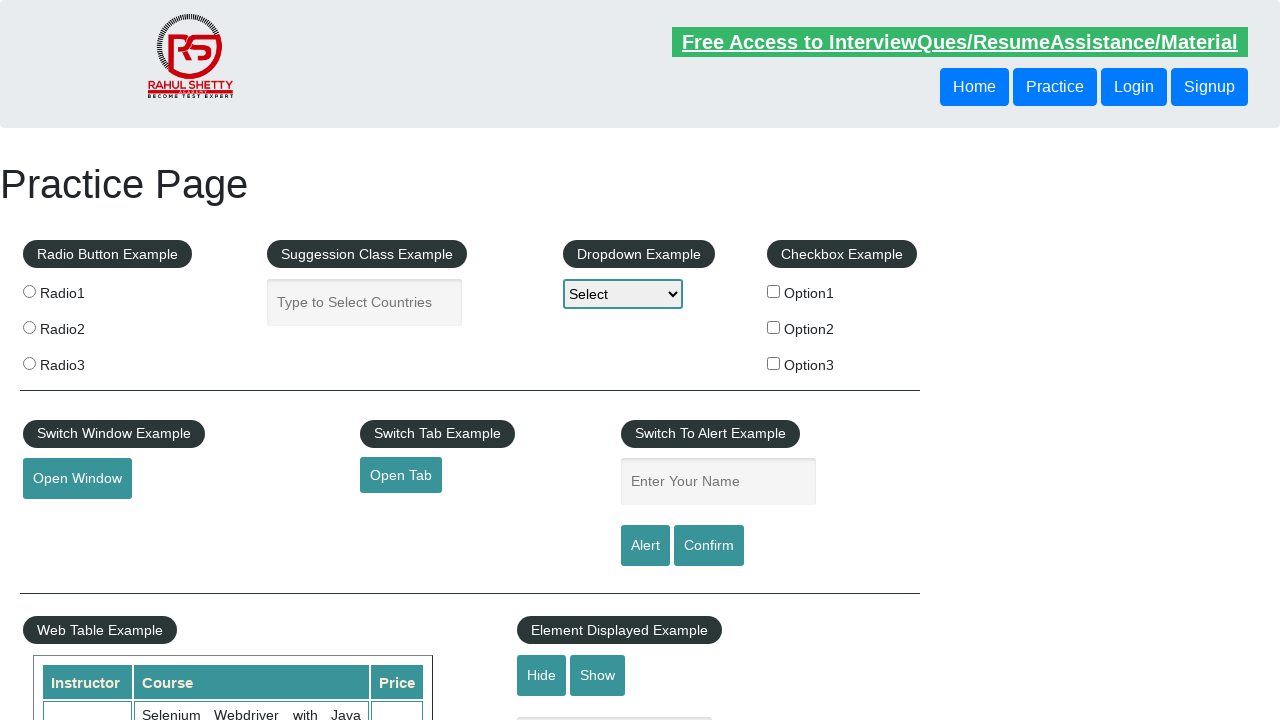

Checked initial selection state of radio button option1 - not selected
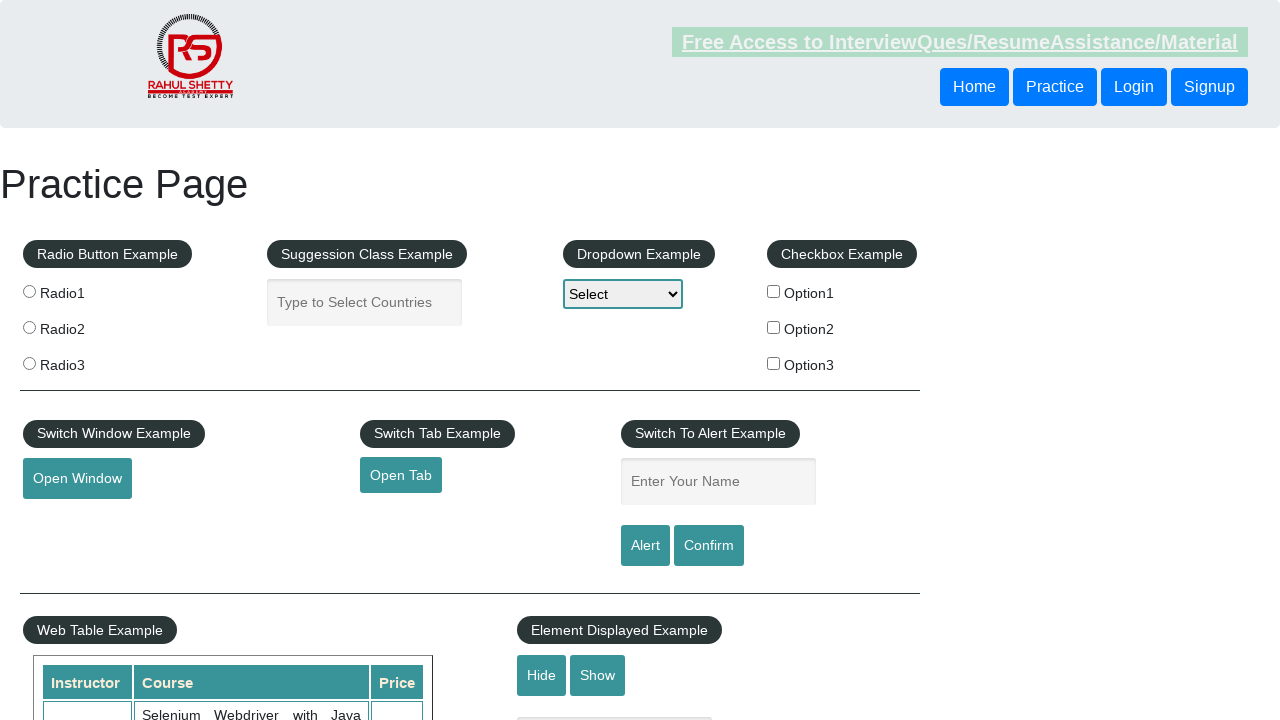

Clicked radio button option1 to select it at (774, 291) on input[value='option1']
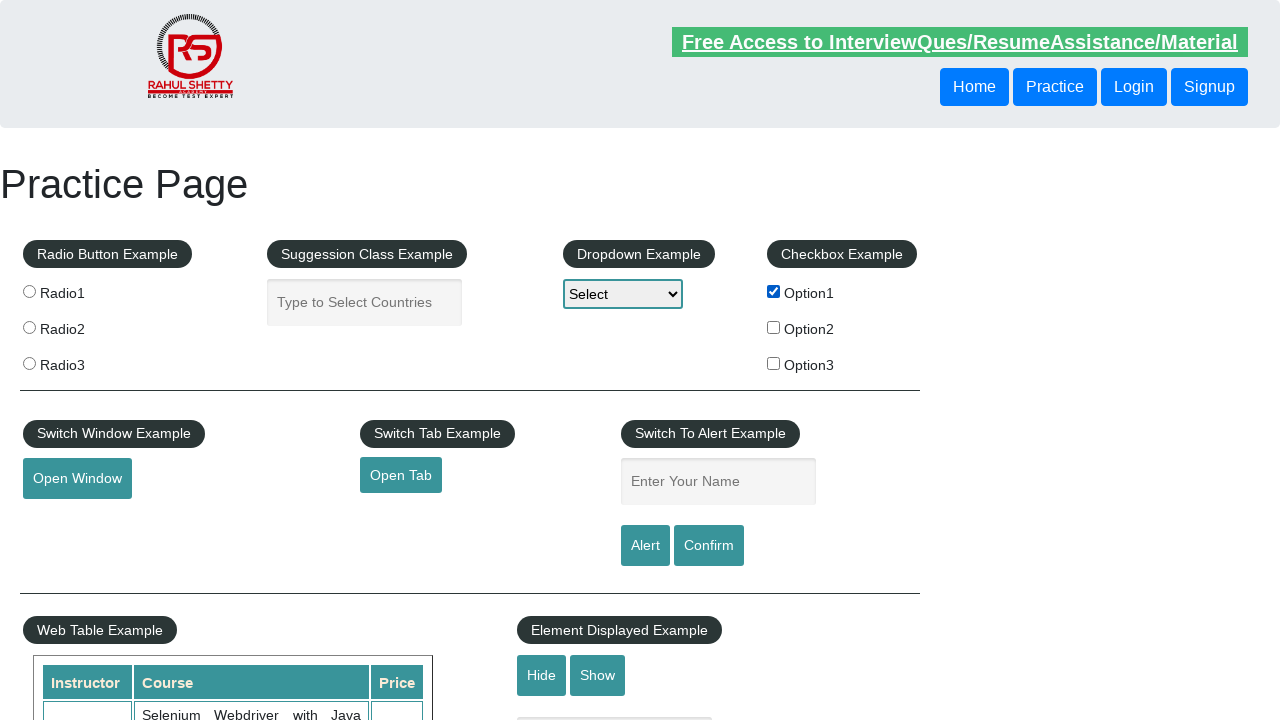

Verified radio button option1 is now selected
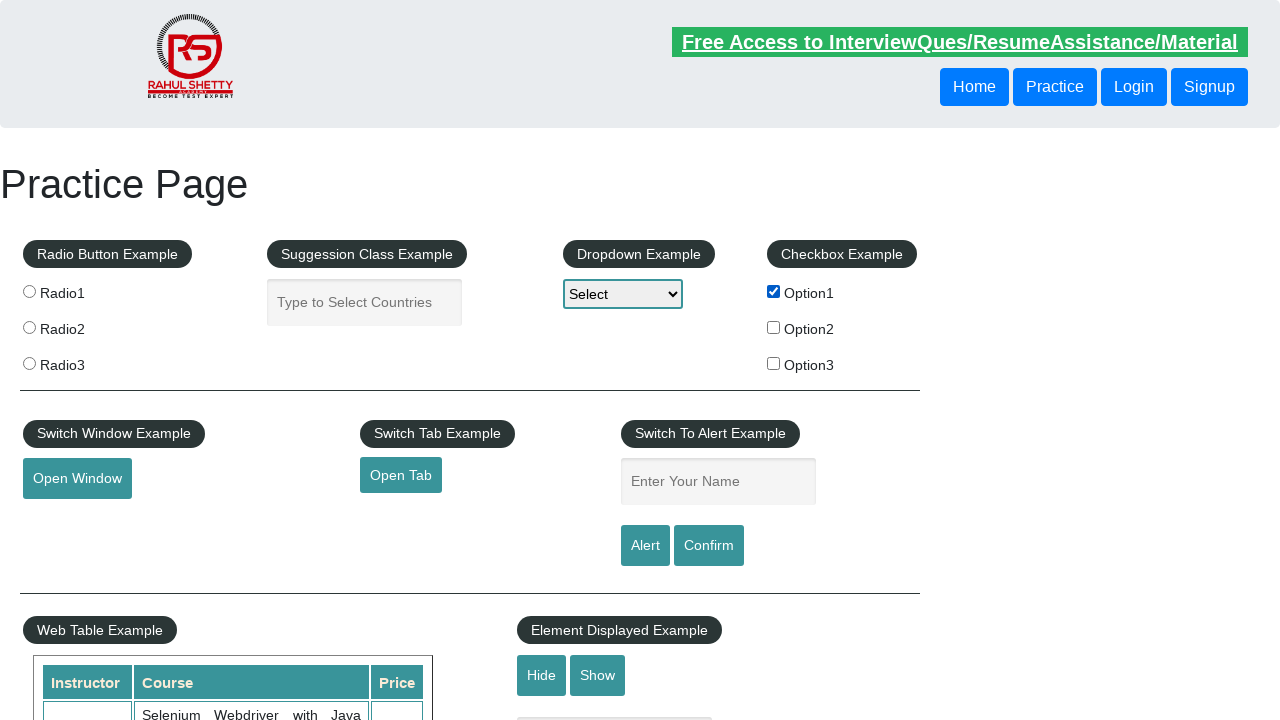

Clicked radio button option1 again at (774, 291) on input[value='option1']
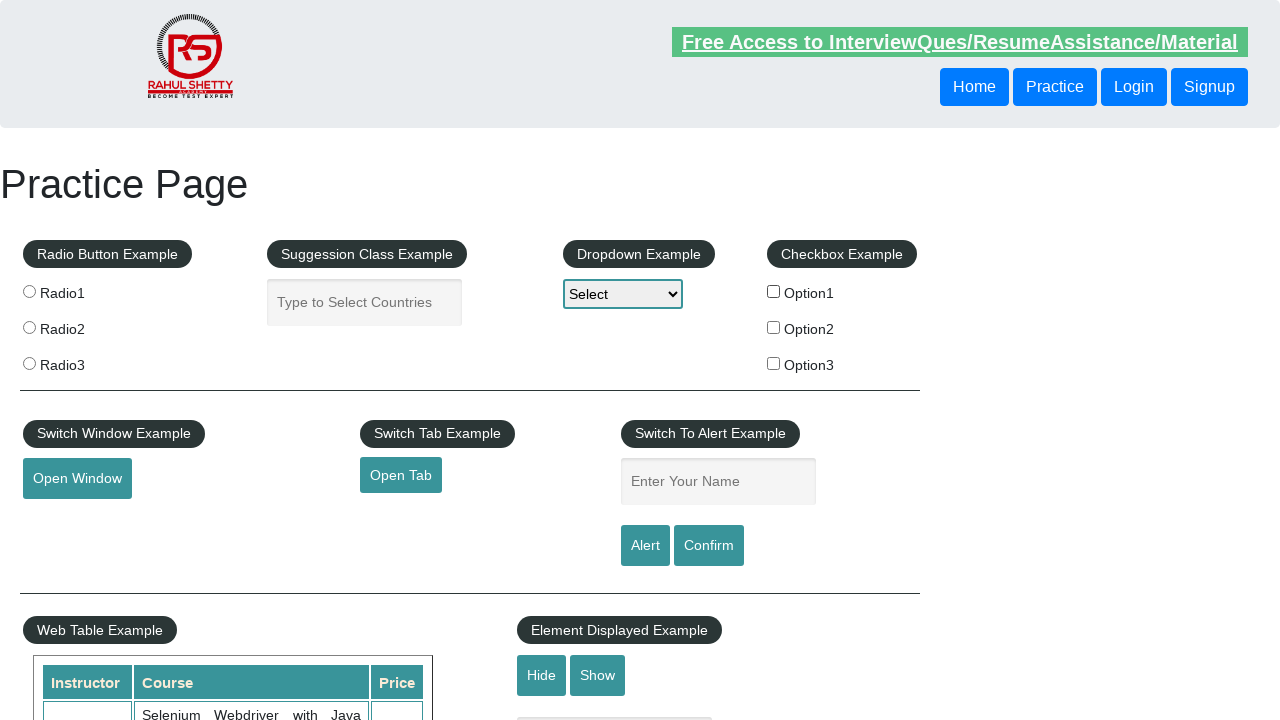

Verified radio button option1 remains selected after second click
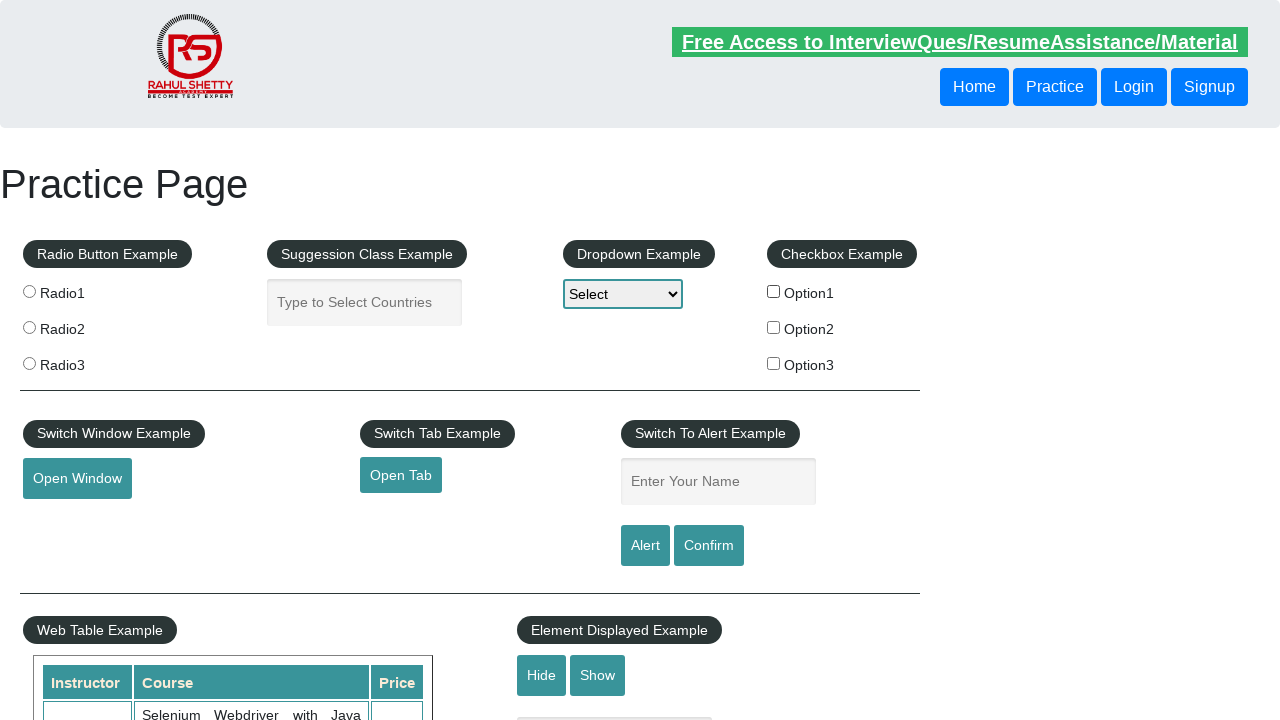

Located all checkboxes on the page
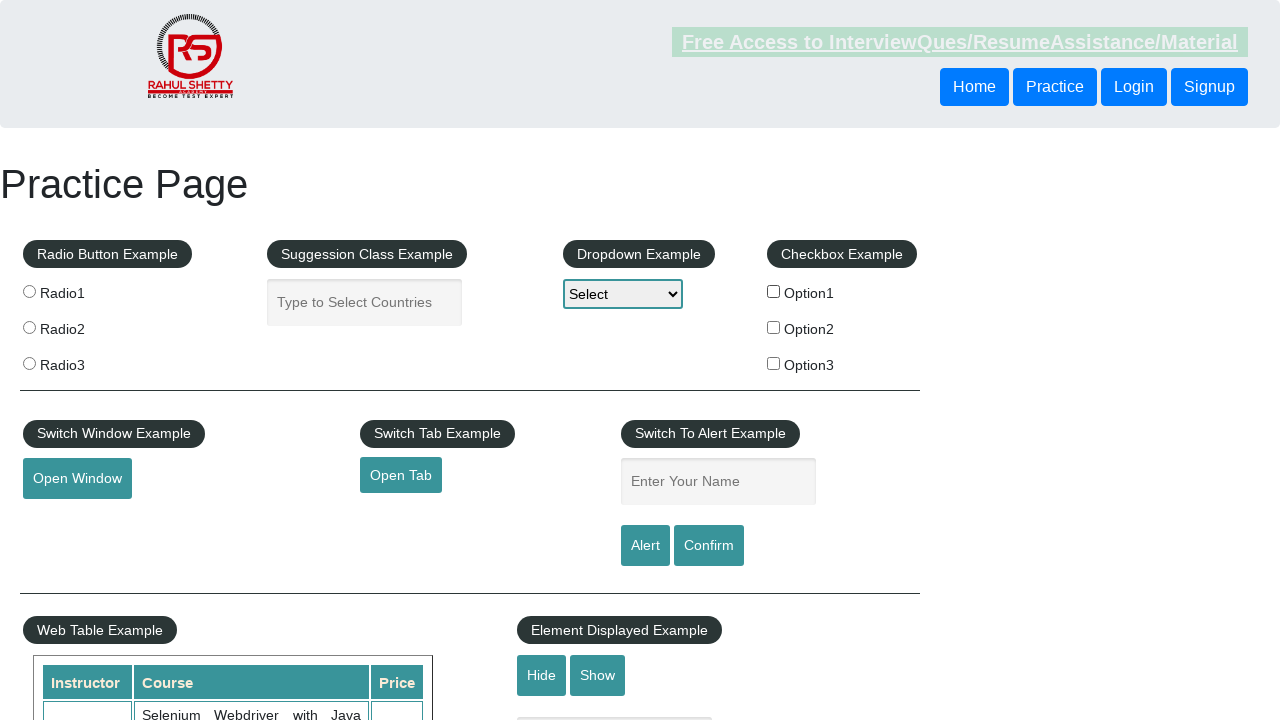

Counted total number of checkboxes on the page
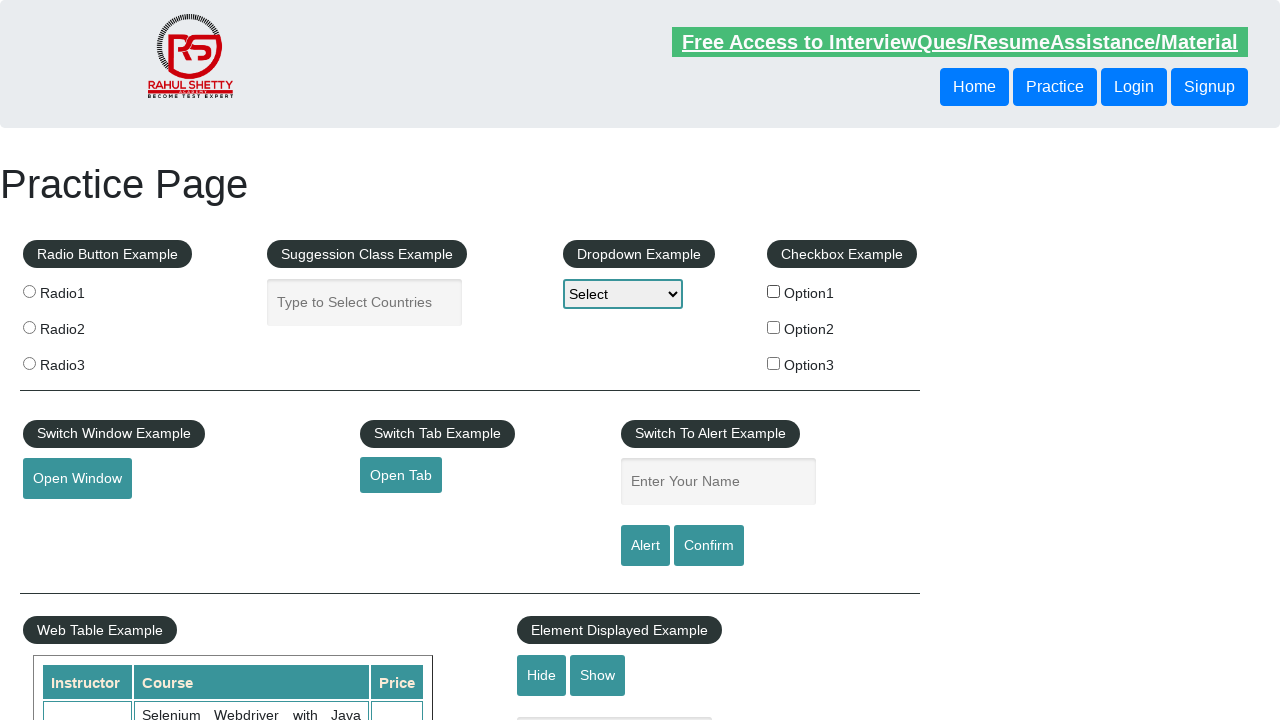

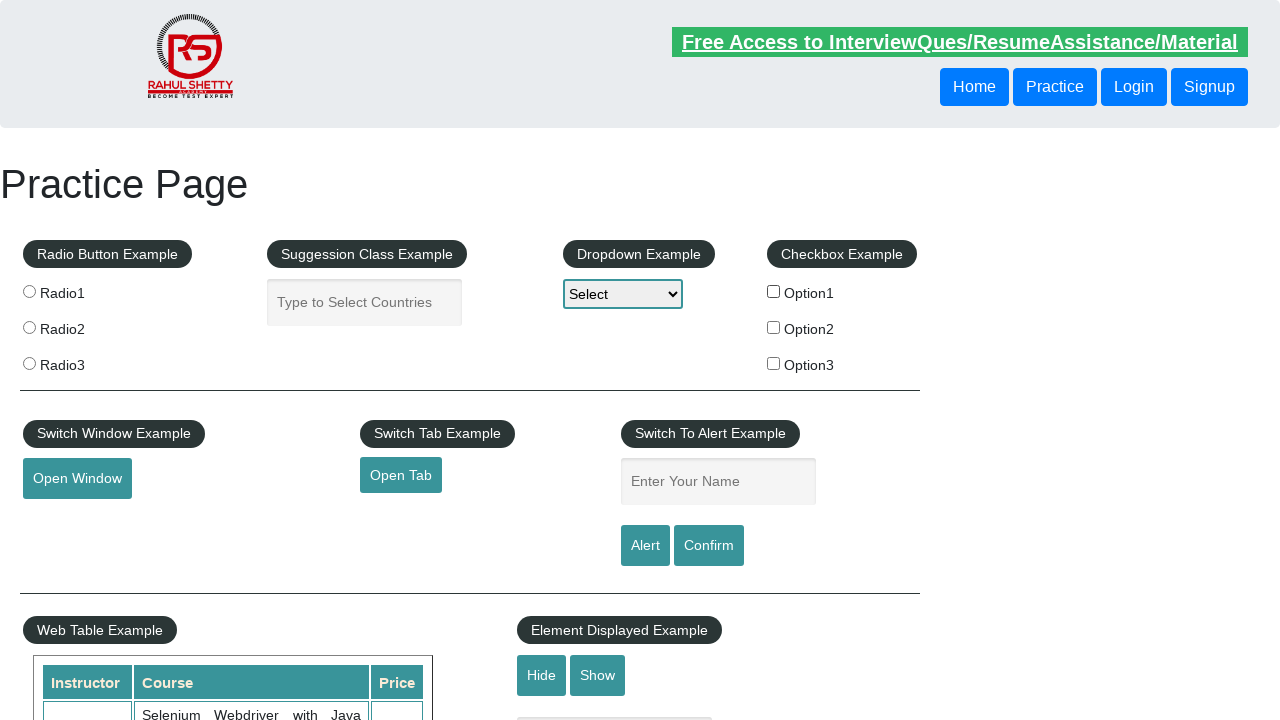